Tests radio button functionality on a demo website by checking the selection status of radio buttons and clicking on an age selection radio button.

Starting URL: https://www.leafground.com/radio.xhtml

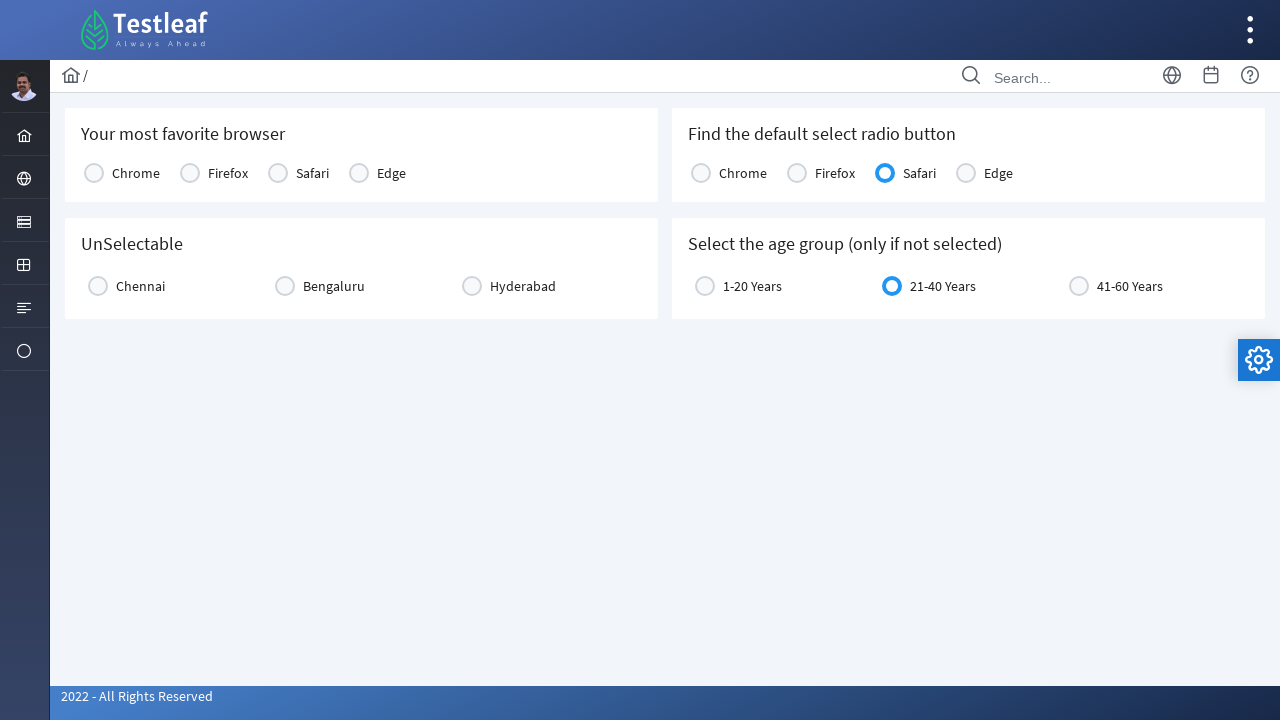

Waited for radio button table element to be visible
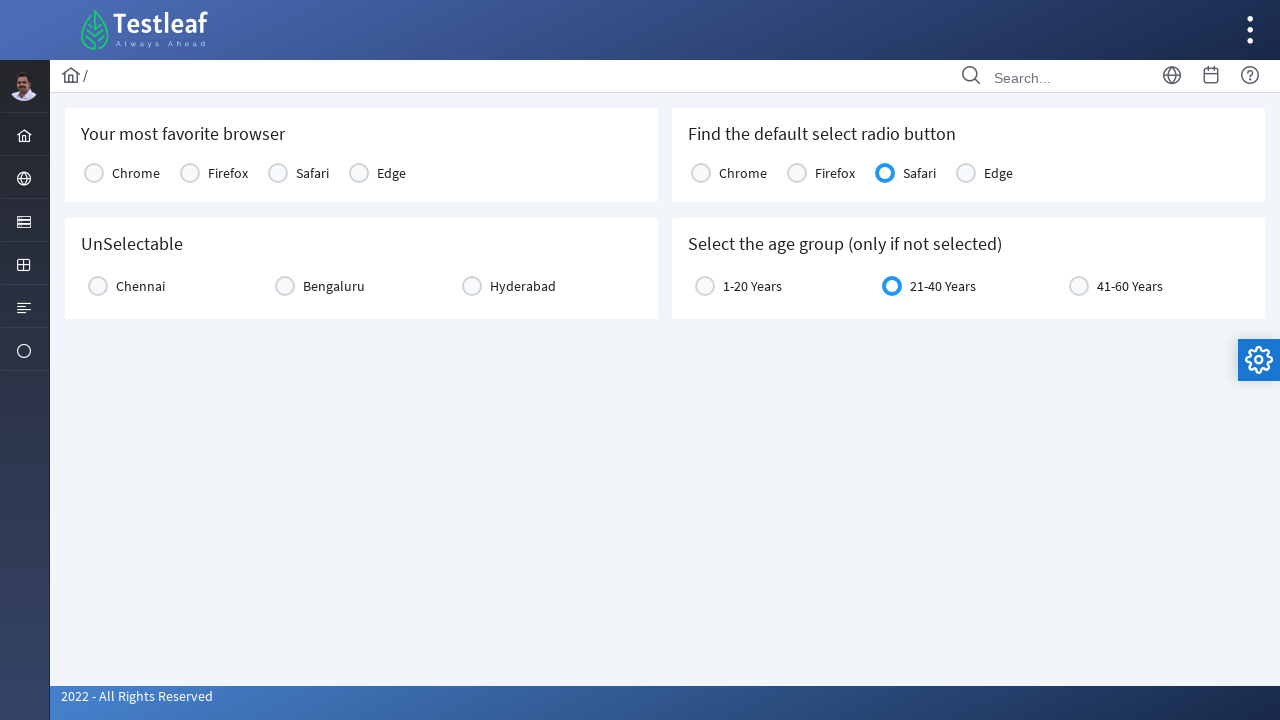

Located Safari radio button element
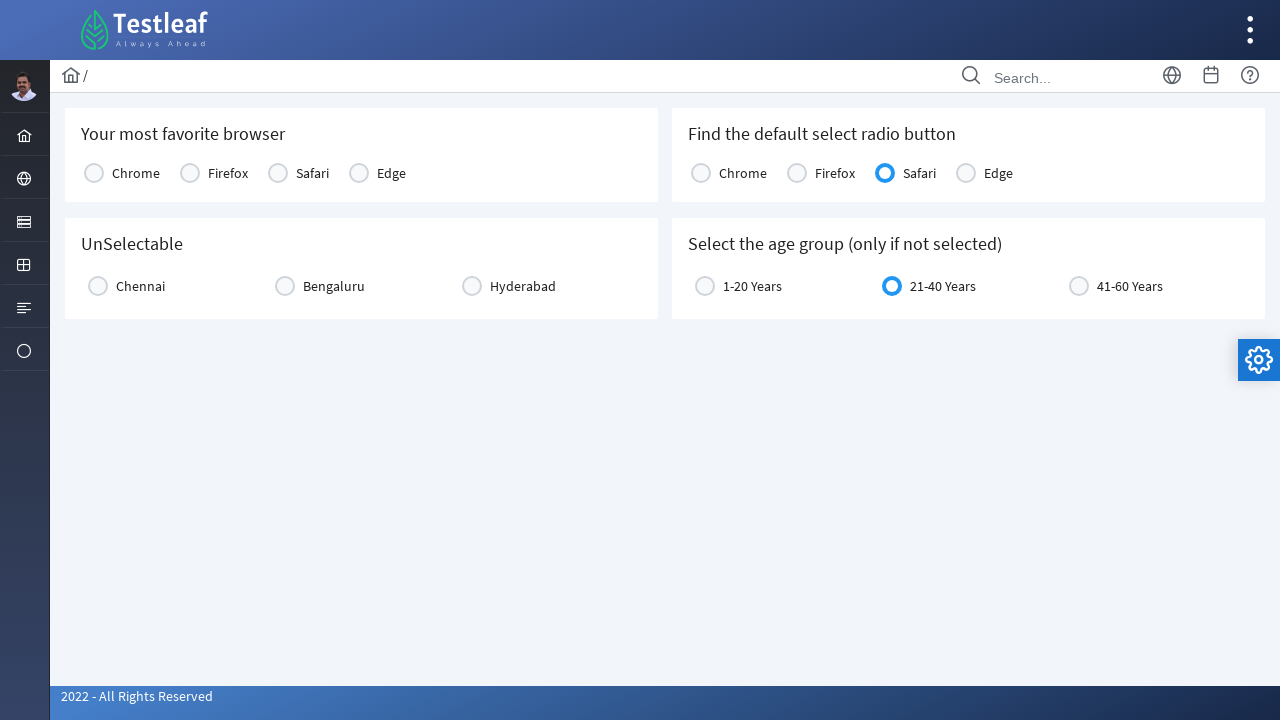

Waited for Safari radio button to be ready
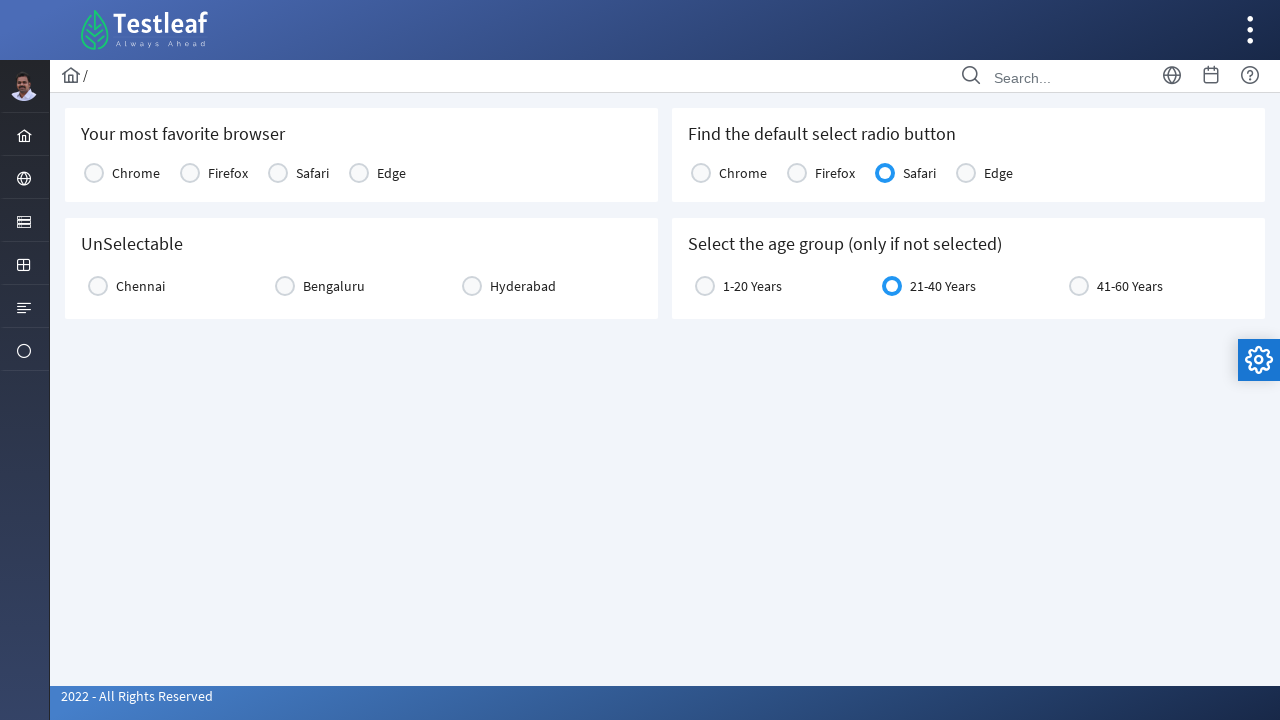

Located Firefox radio button element
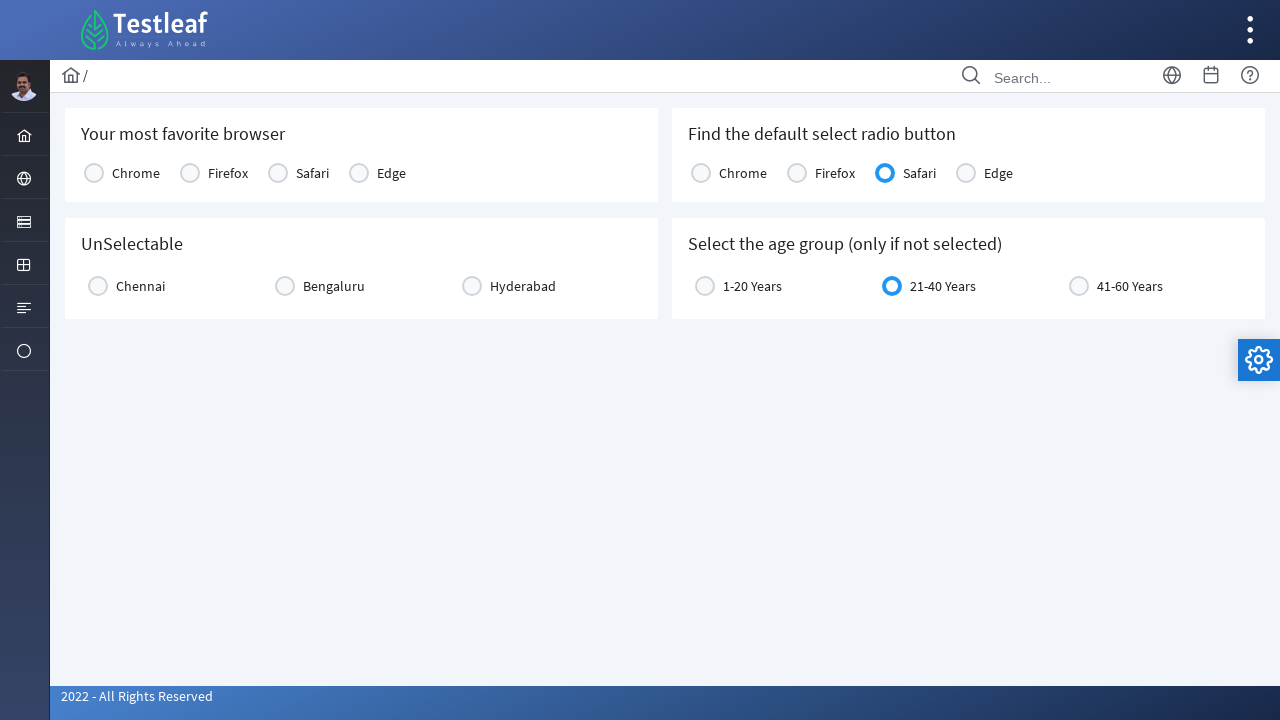

Waited for Firefox radio button to be ready
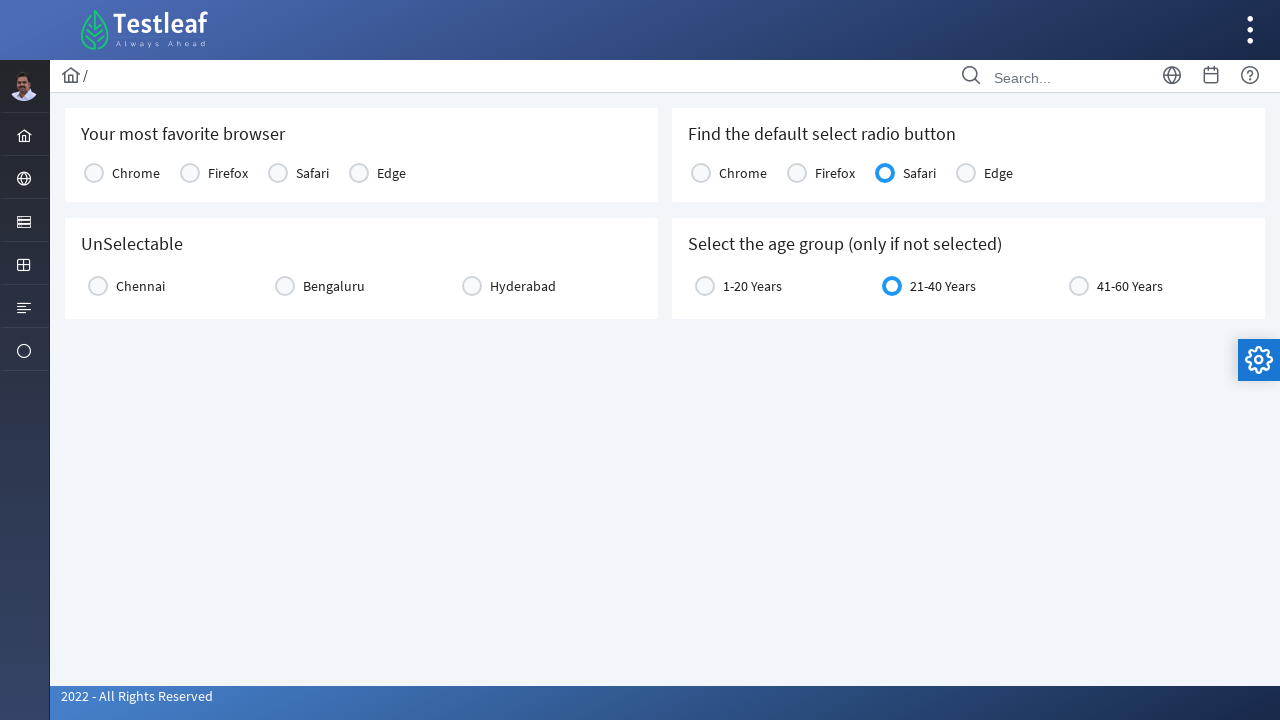

Located 'Below 20' age radio button element
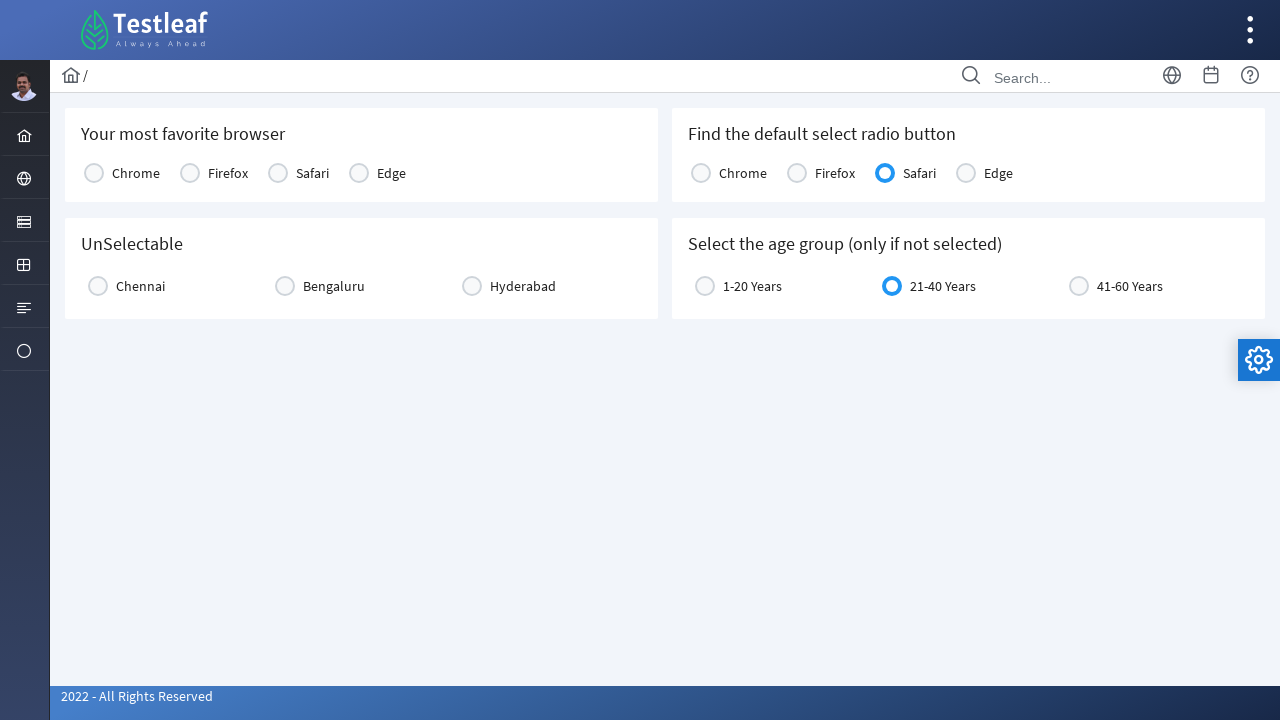

Clicked on 'Below 20' age radio button at (705, 286) on xpath=//*[@id='j_idt87:age']/div/div[1]/div/div[2]/span
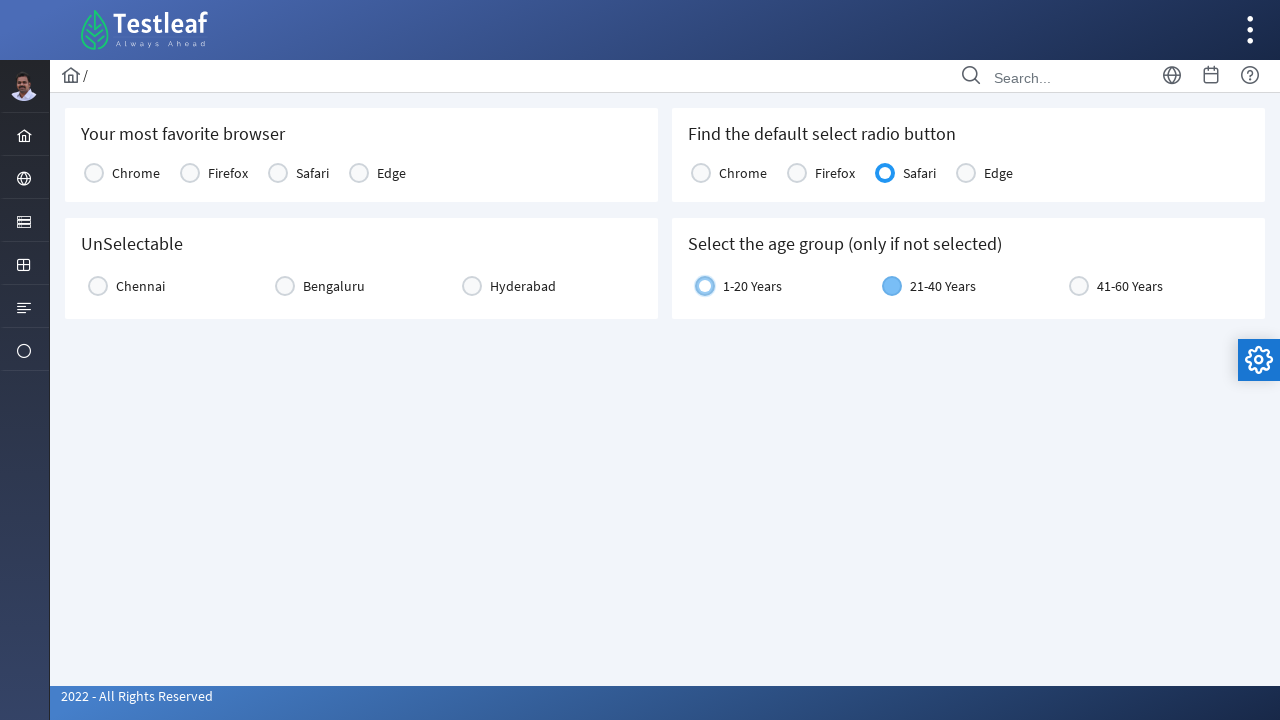

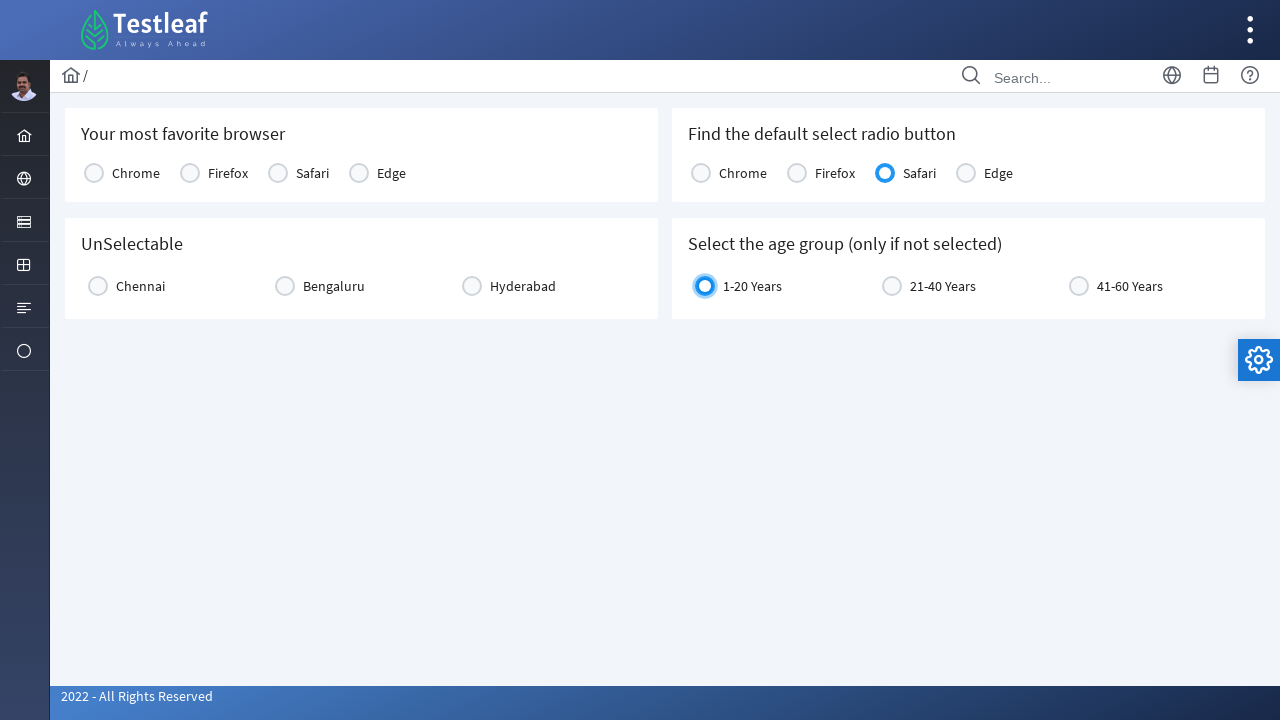